Tests a slow calculator application by setting a 45-second delay, then performing a calculation of 7 + 8 and waiting for the result.

Starting URL: https://bonigarcia.dev/selenium-webdriver-java/slow-calculator.html

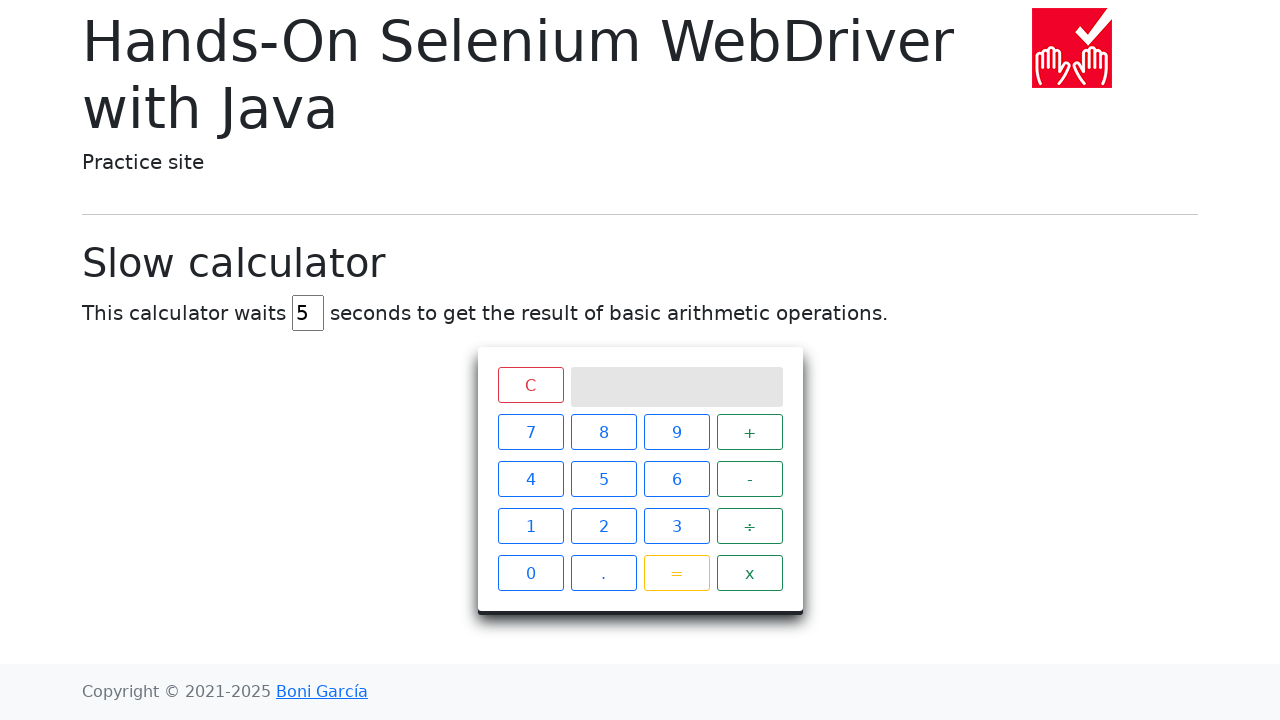

Navigated to slow calculator application
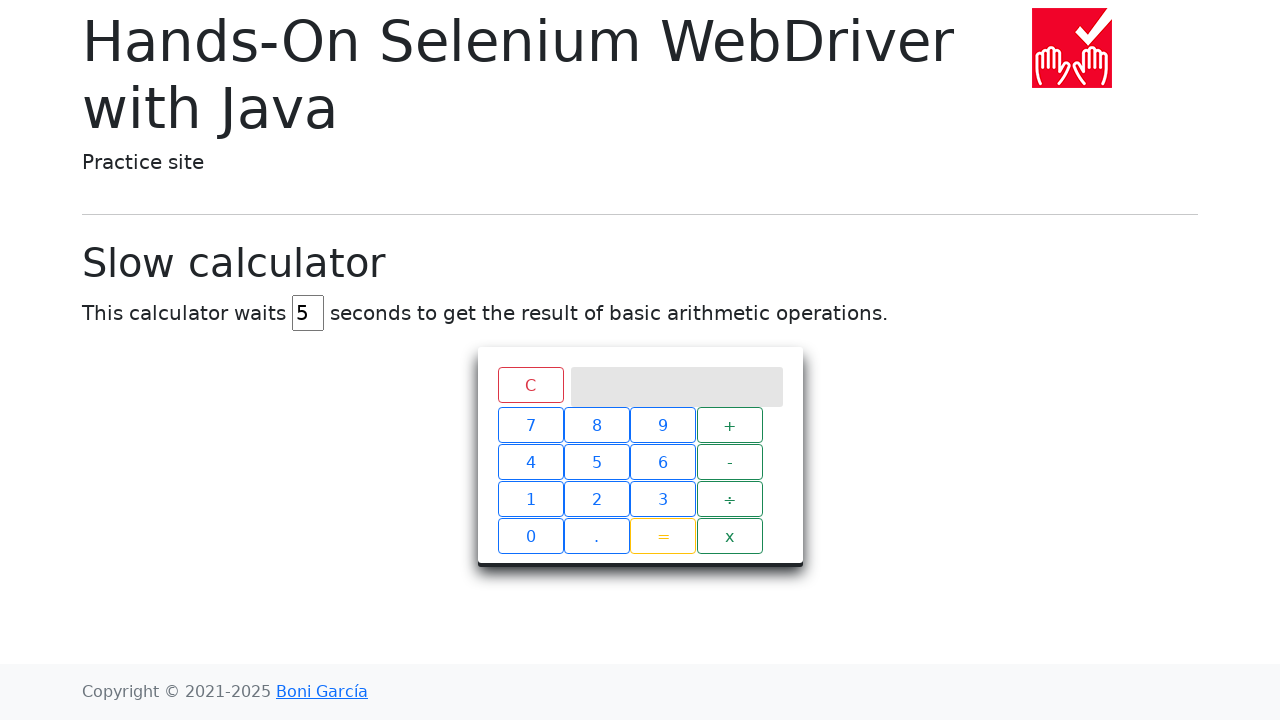

Cleared the delay input field on #delay
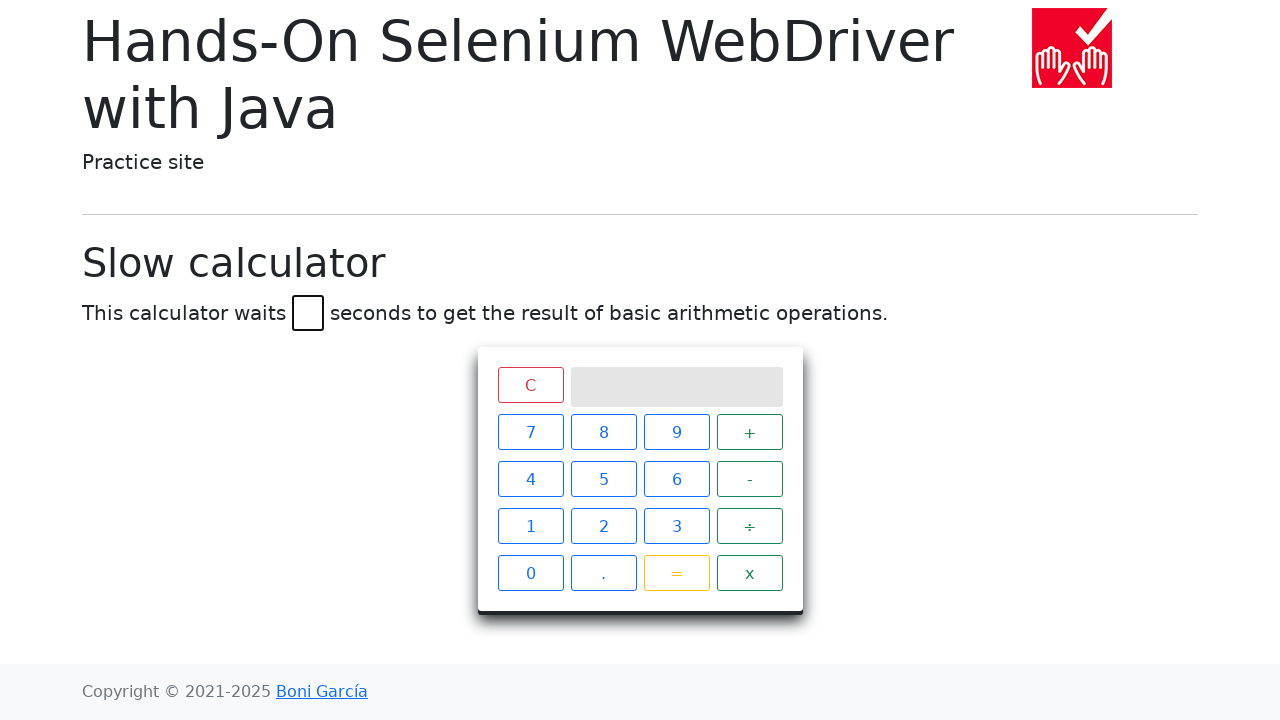

Set delay to 45 seconds on #delay
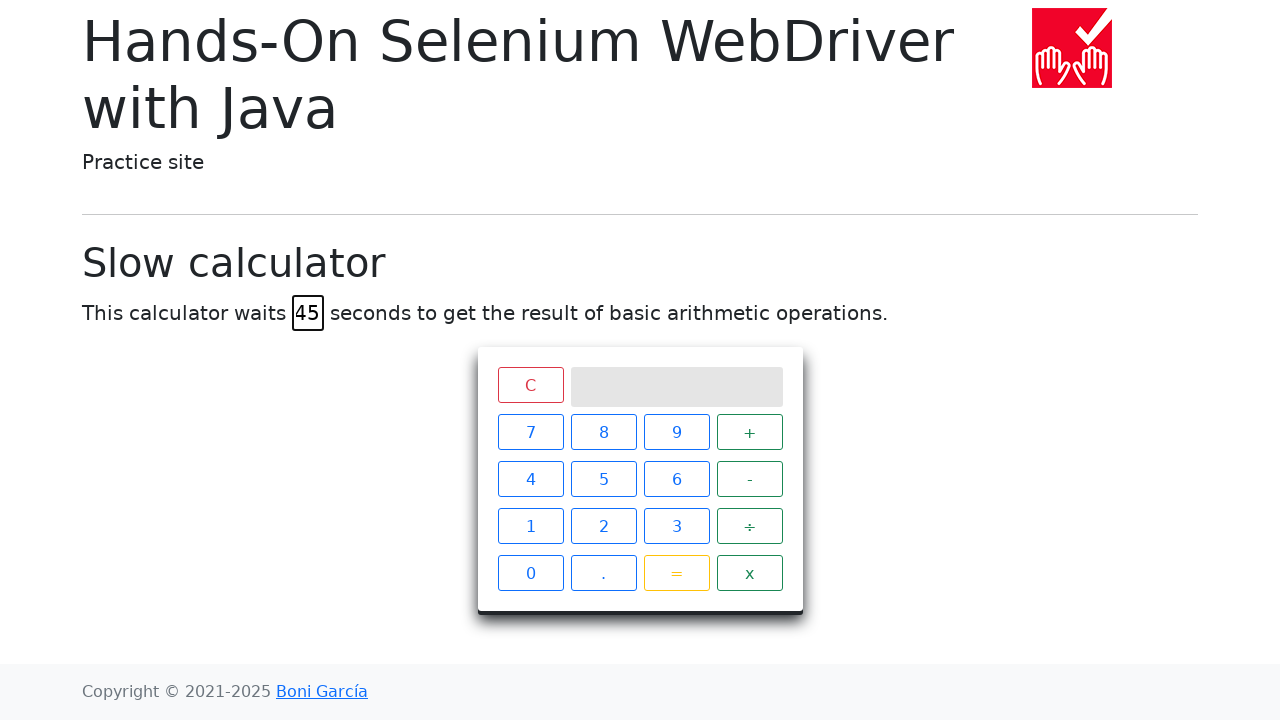

Clicked number 7 at (530, 432) on xpath=//span[text() = '7']
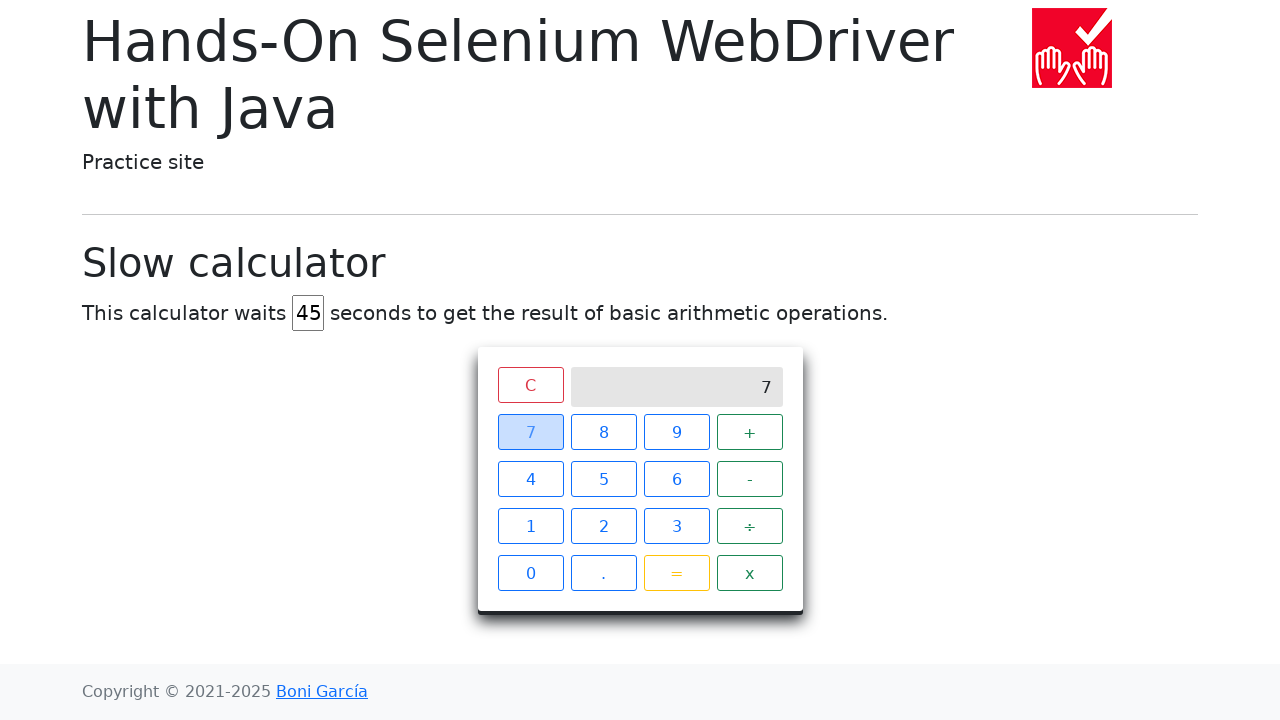

Clicked the plus operator at (750, 432) on xpath=//span[text() = '+']
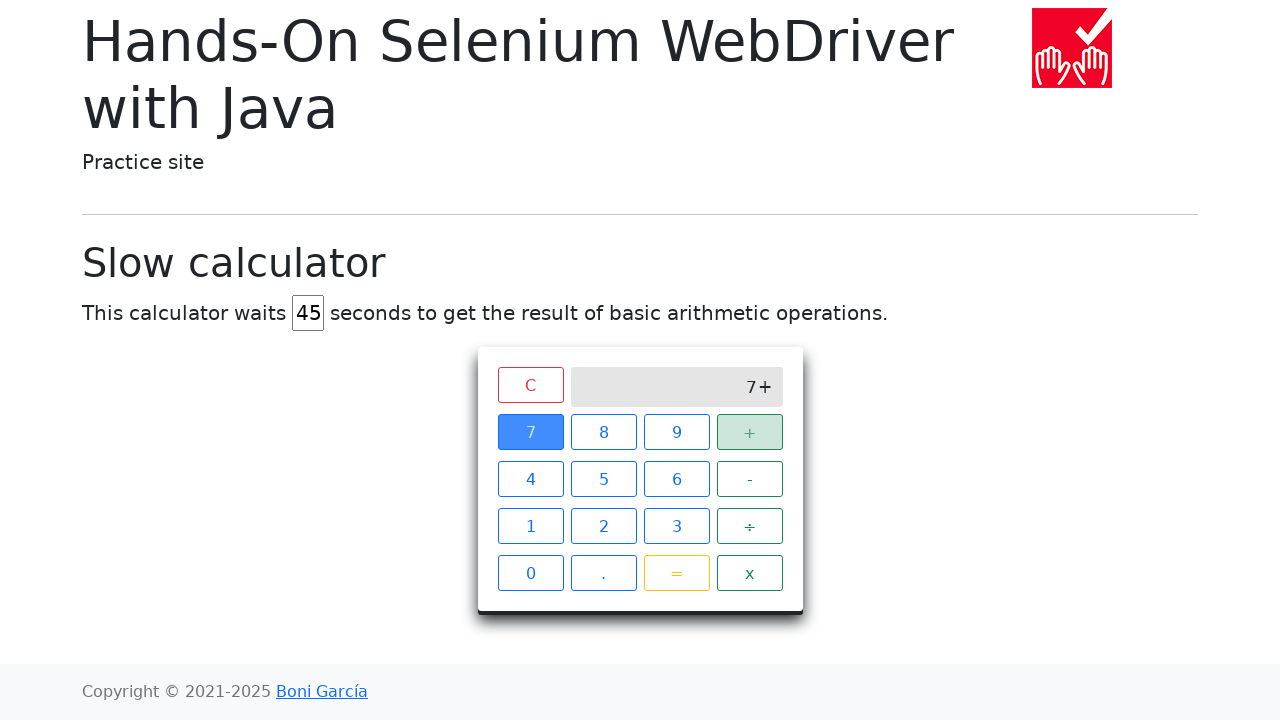

Clicked number 8 at (604, 432) on xpath=//span[text() = '8']
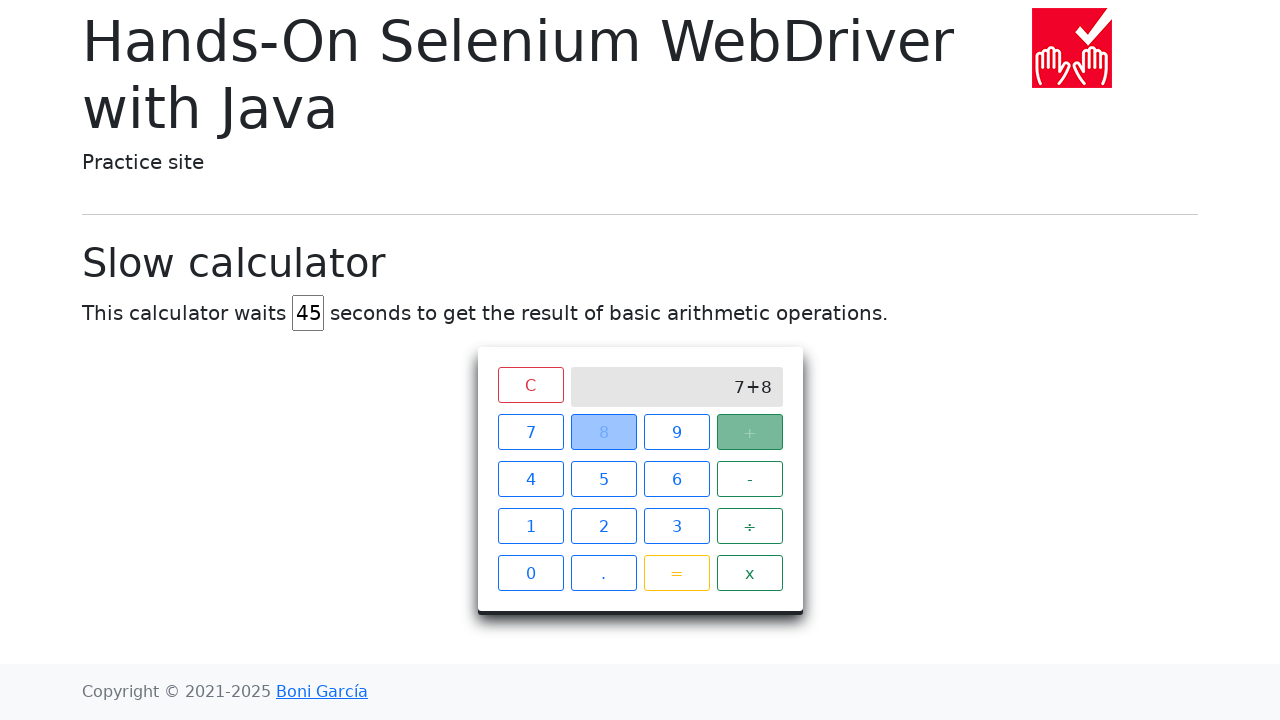

Clicked equals button to perform calculation at (676, 573) on xpath=//span[text() = '=']
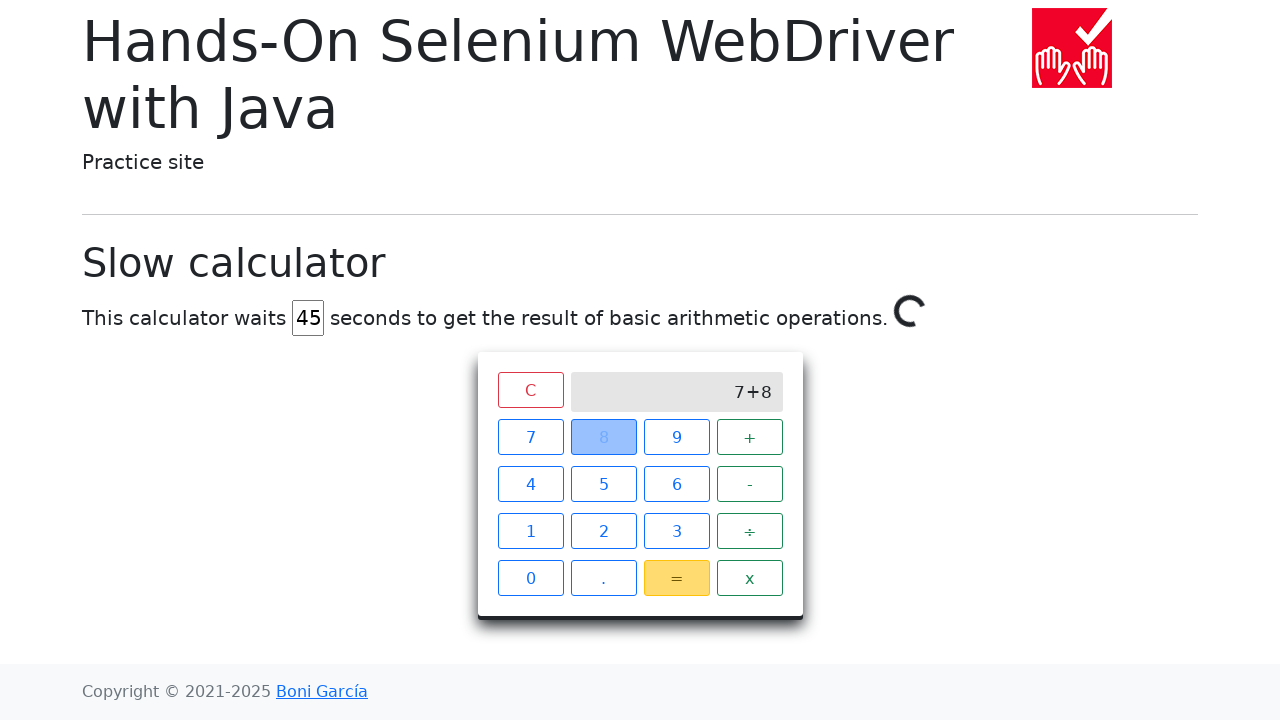

Waited 45 seconds for slow calculator to compute result
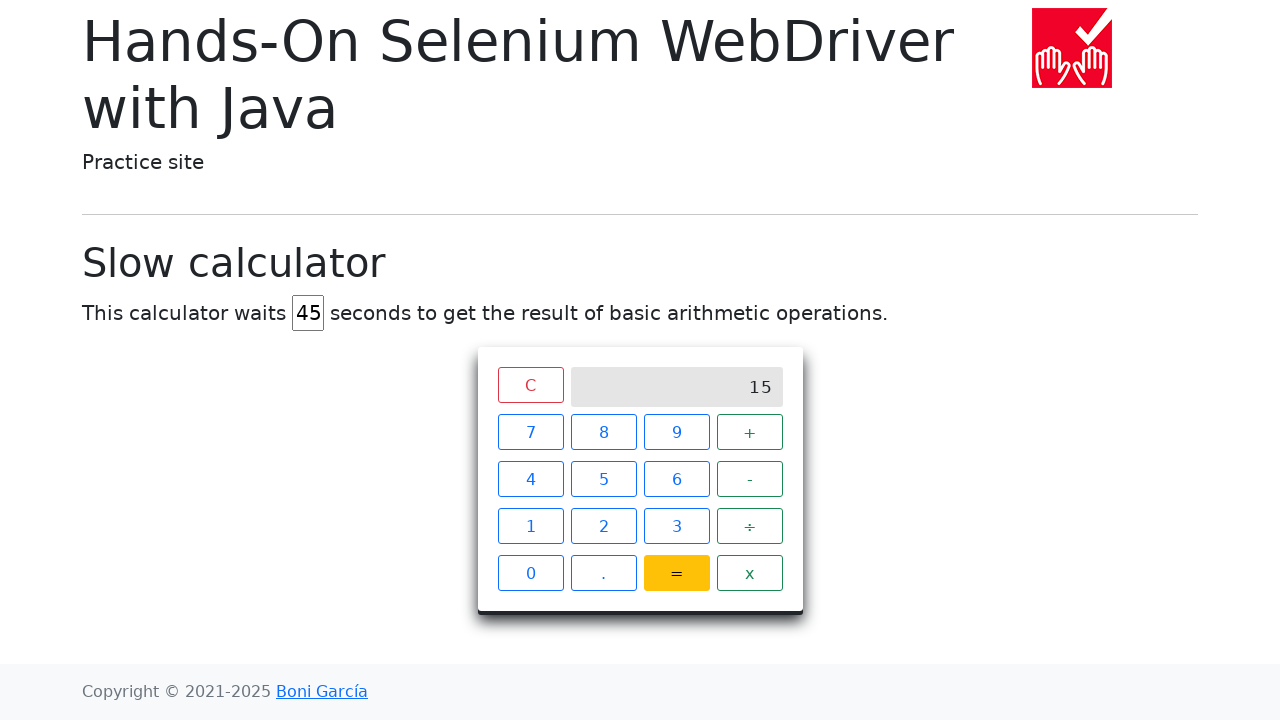

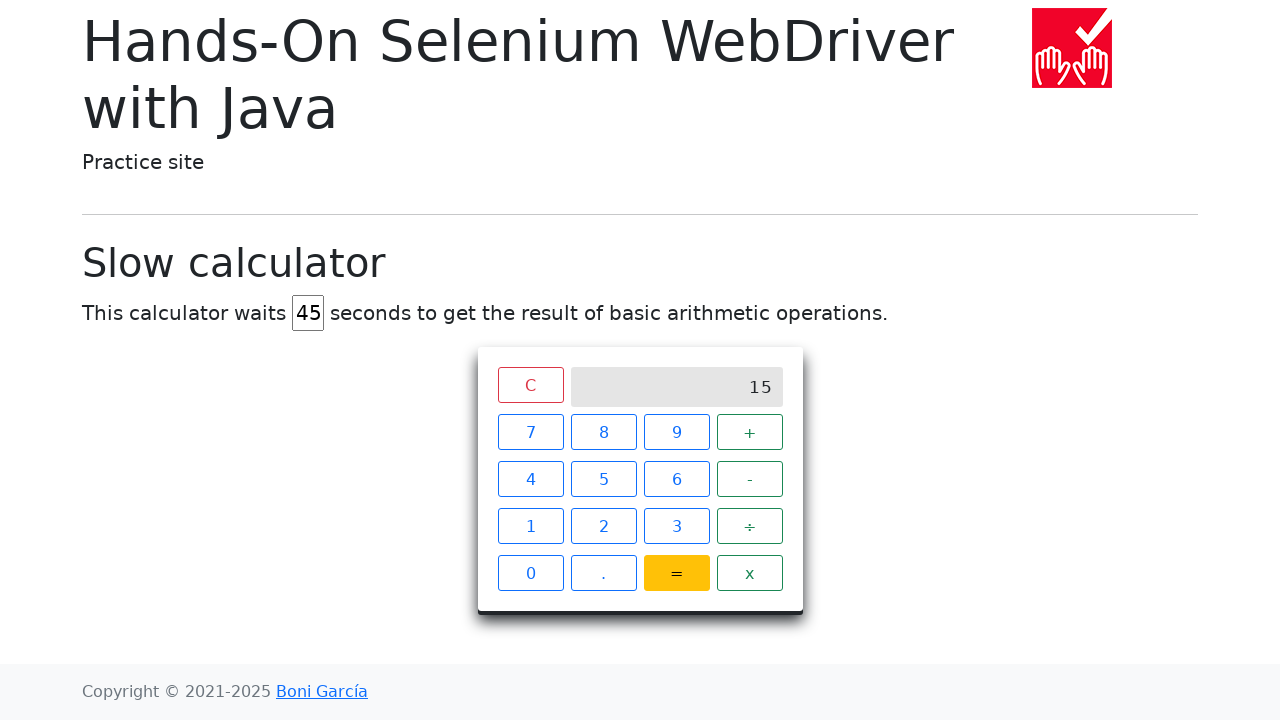